Tests that whitespace is trimmed from edited todo text

Starting URL: https://demo.playwright.dev/todomvc

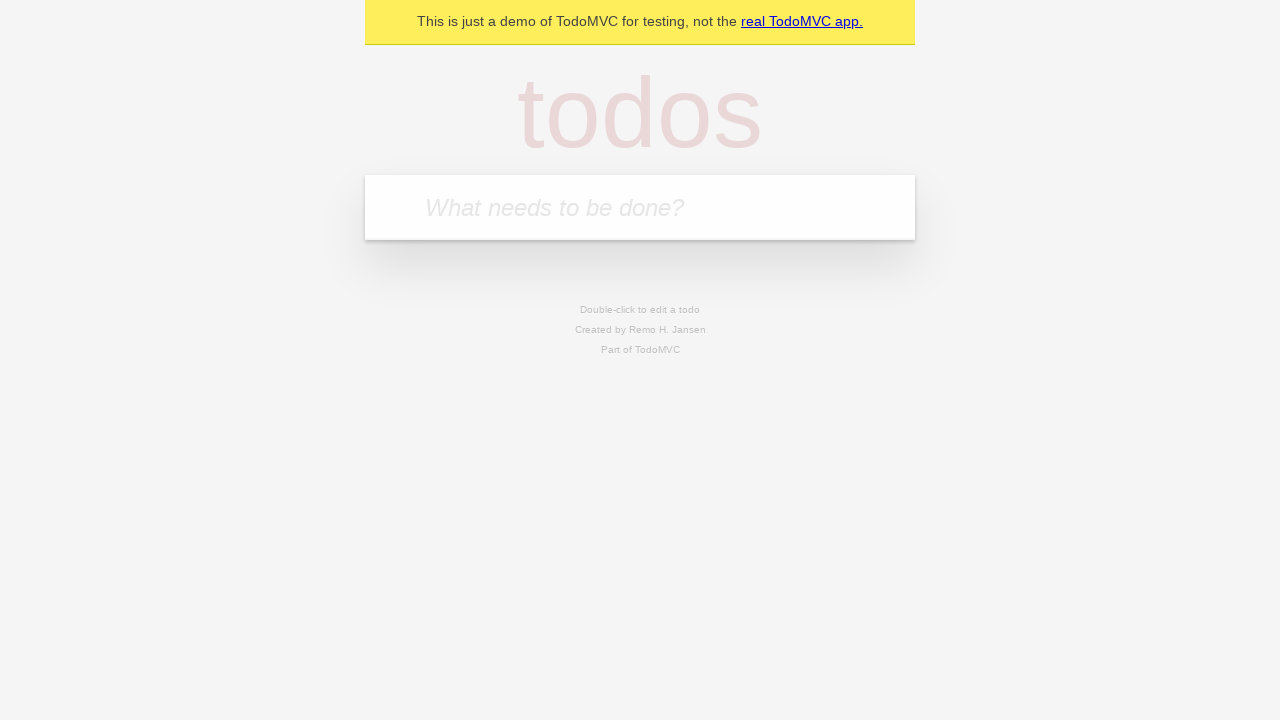

Filled new todo input with 'buy some cheese' on internal:attr=[placeholder="What needs to be done?"i]
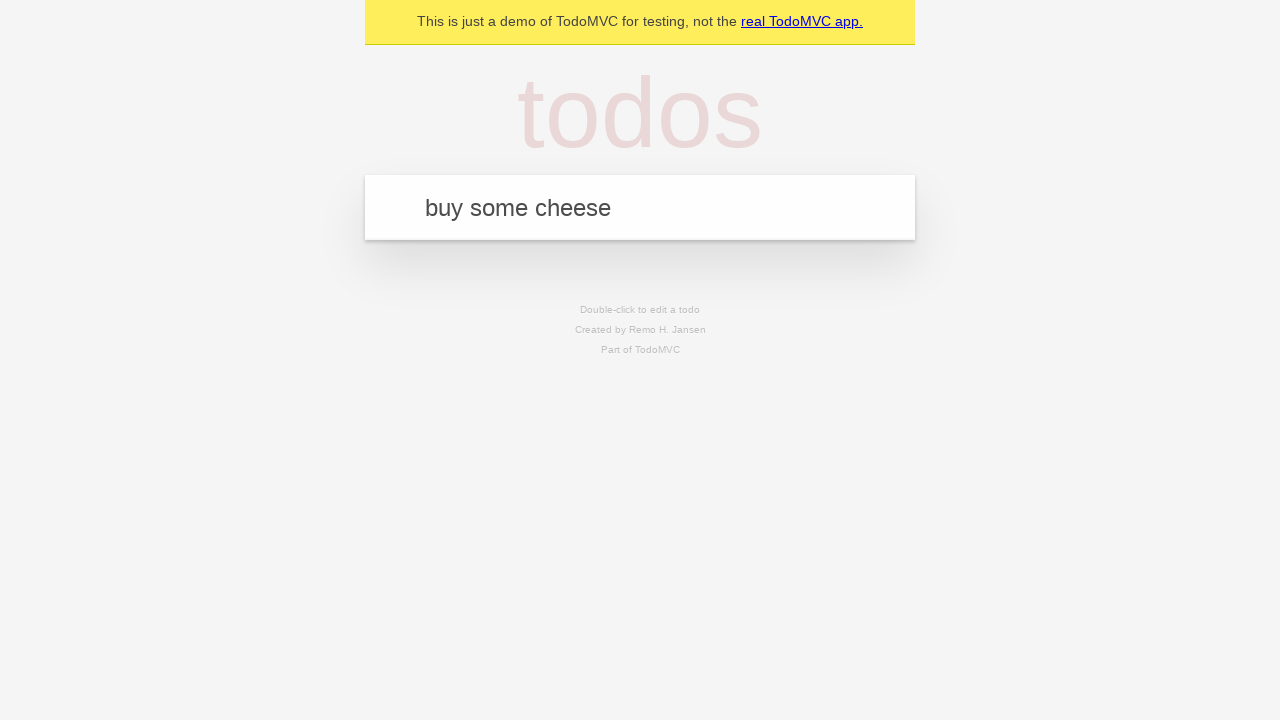

Pressed Enter to create first todo on internal:attr=[placeholder="What needs to be done?"i]
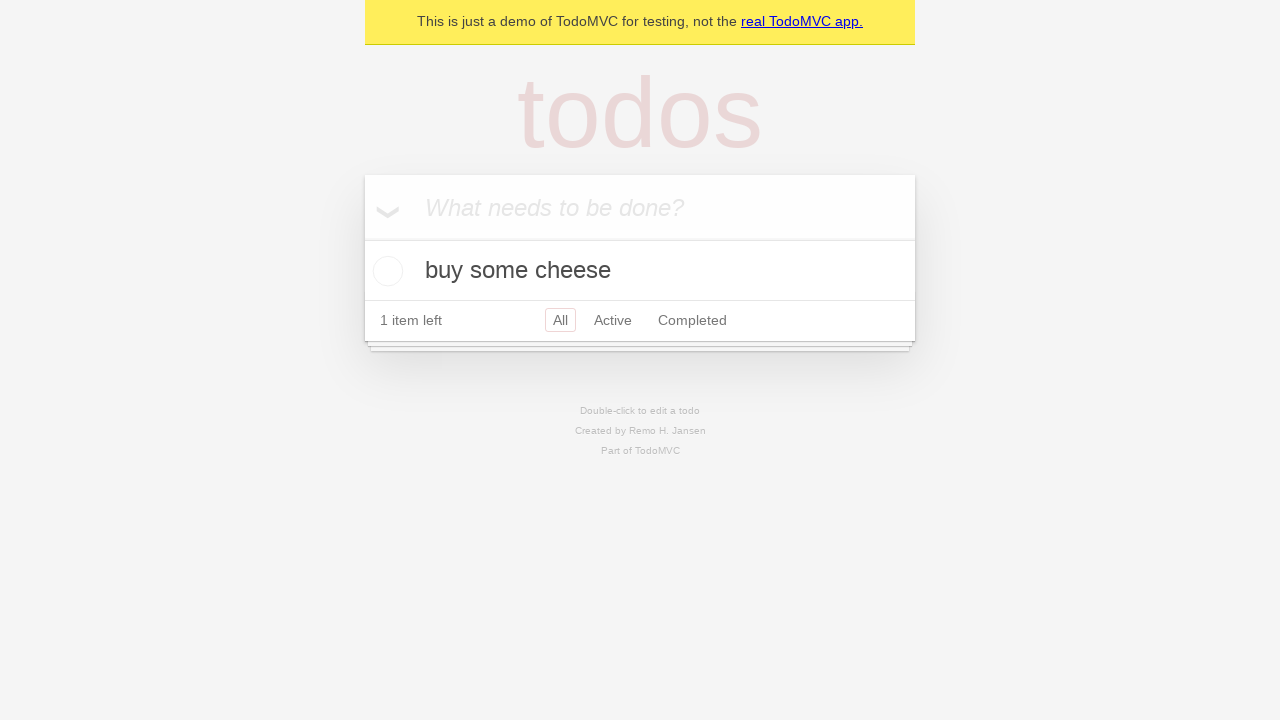

Filled new todo input with 'feed the cat' on internal:attr=[placeholder="What needs to be done?"i]
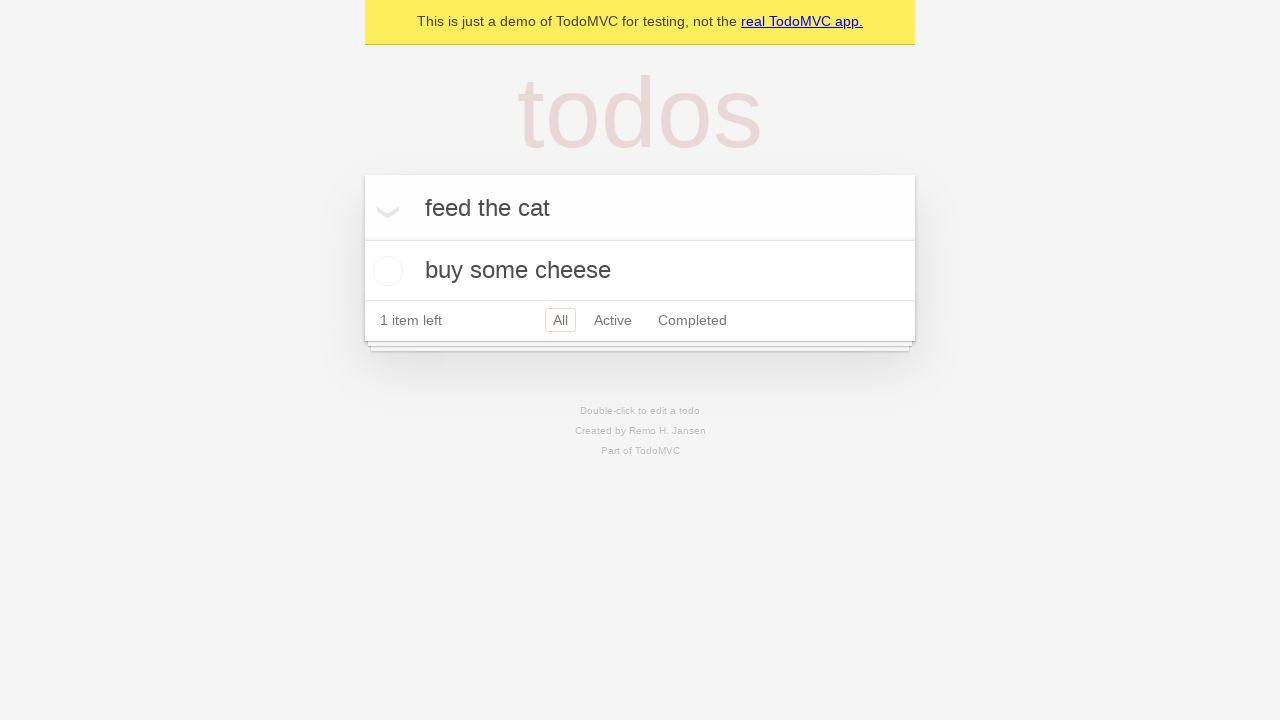

Pressed Enter to create second todo on internal:attr=[placeholder="What needs to be done?"i]
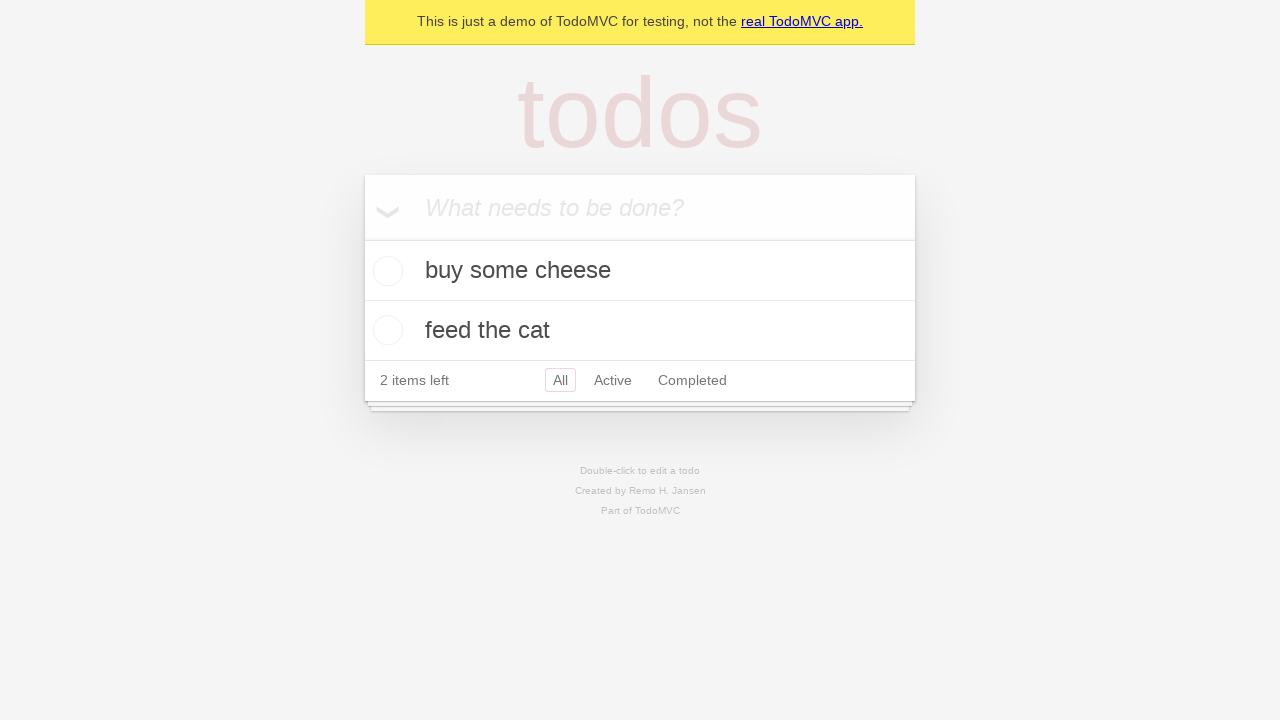

Filled new todo input with 'book a doctors appointment' on internal:attr=[placeholder="What needs to be done?"i]
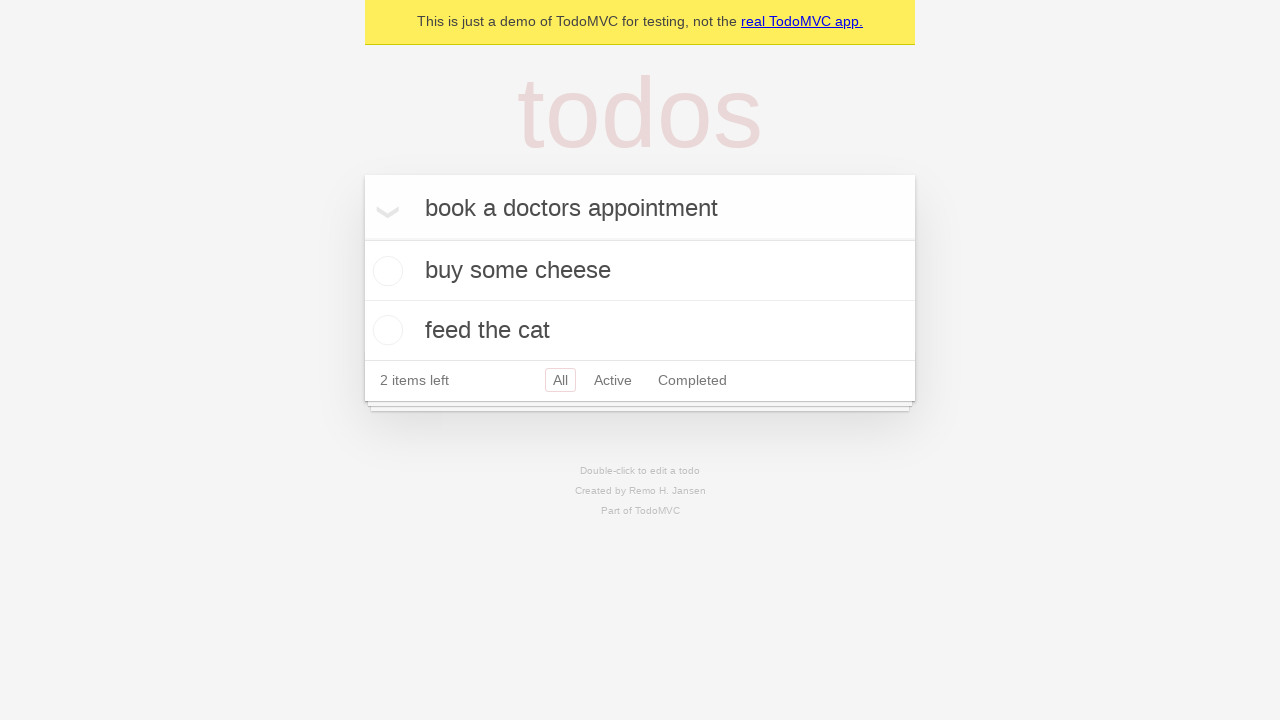

Pressed Enter to create third todo on internal:attr=[placeholder="What needs to be done?"i]
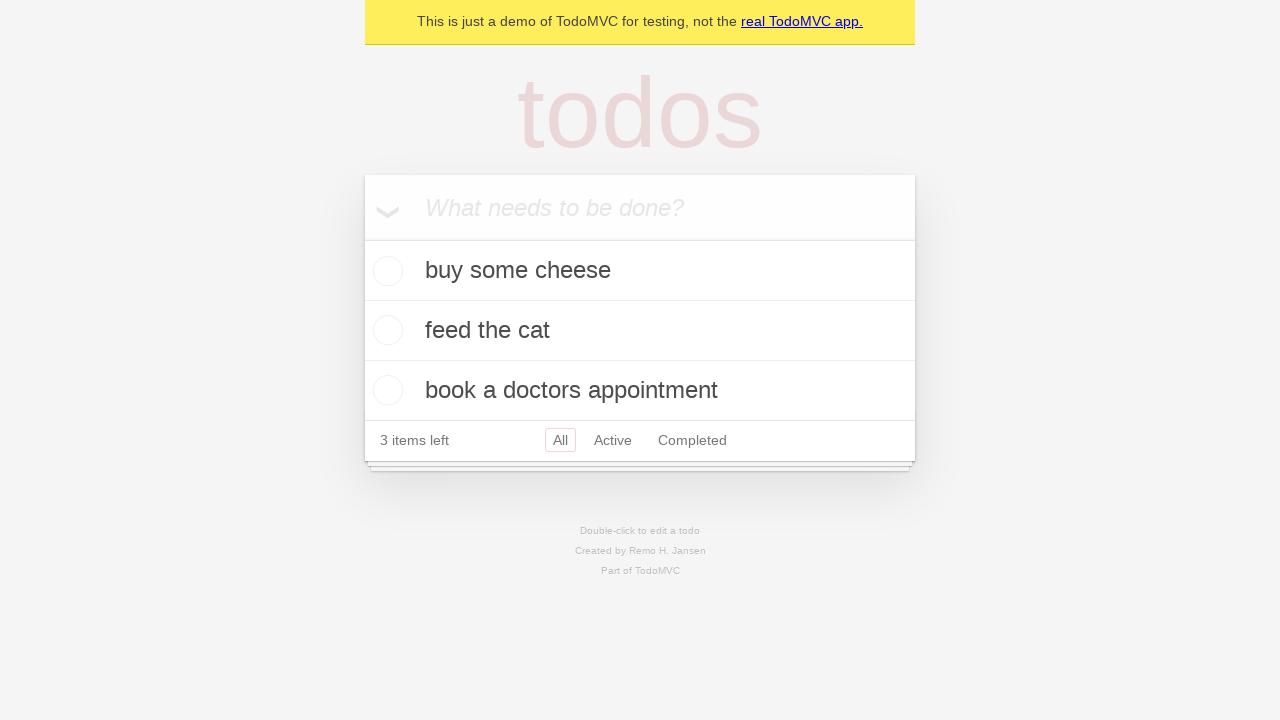

Waited for todo items to load
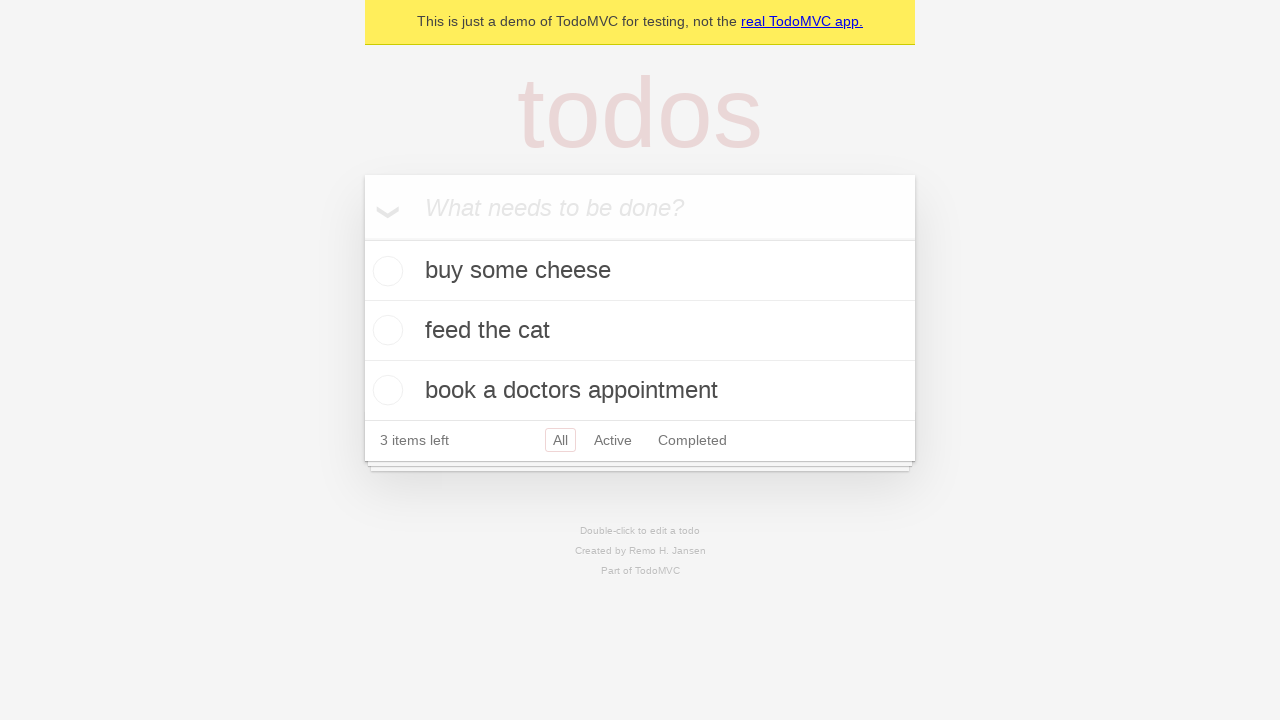

Double-clicked second todo item to edit at (640, 331) on internal:testid=[data-testid="todo-item"s] >> nth=1
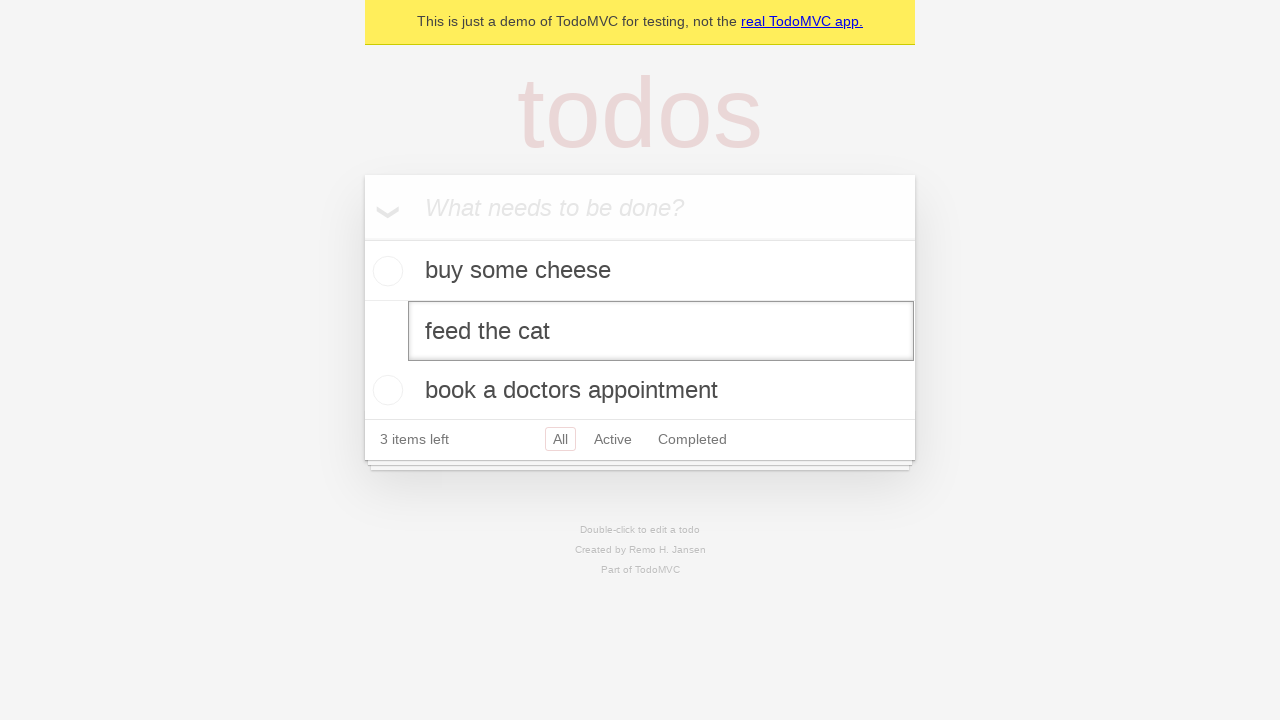

Filled edit field with text containing leading and trailing whitespace on internal:testid=[data-testid="todo-item"s] >> nth=1 >> internal:role=textbox[nam
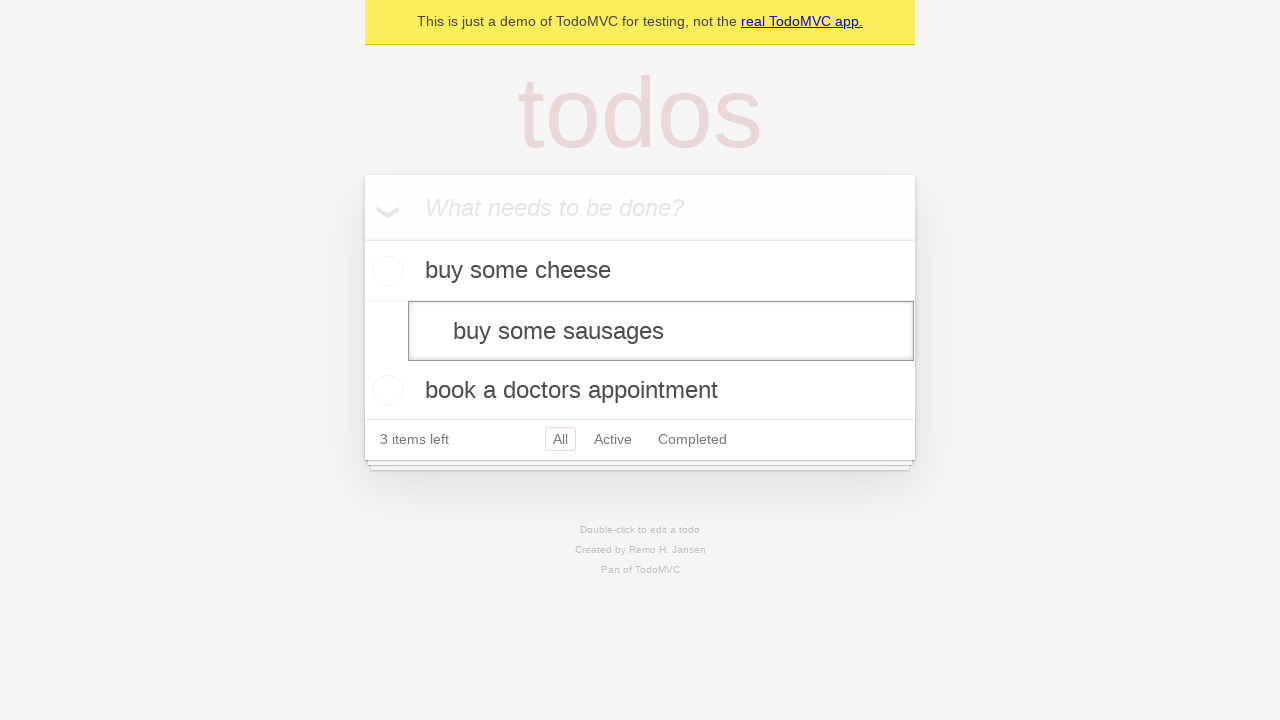

Pressed Enter to confirm edit, expecting whitespace to be trimmed on internal:testid=[data-testid="todo-item"s] >> nth=1 >> internal:role=textbox[nam
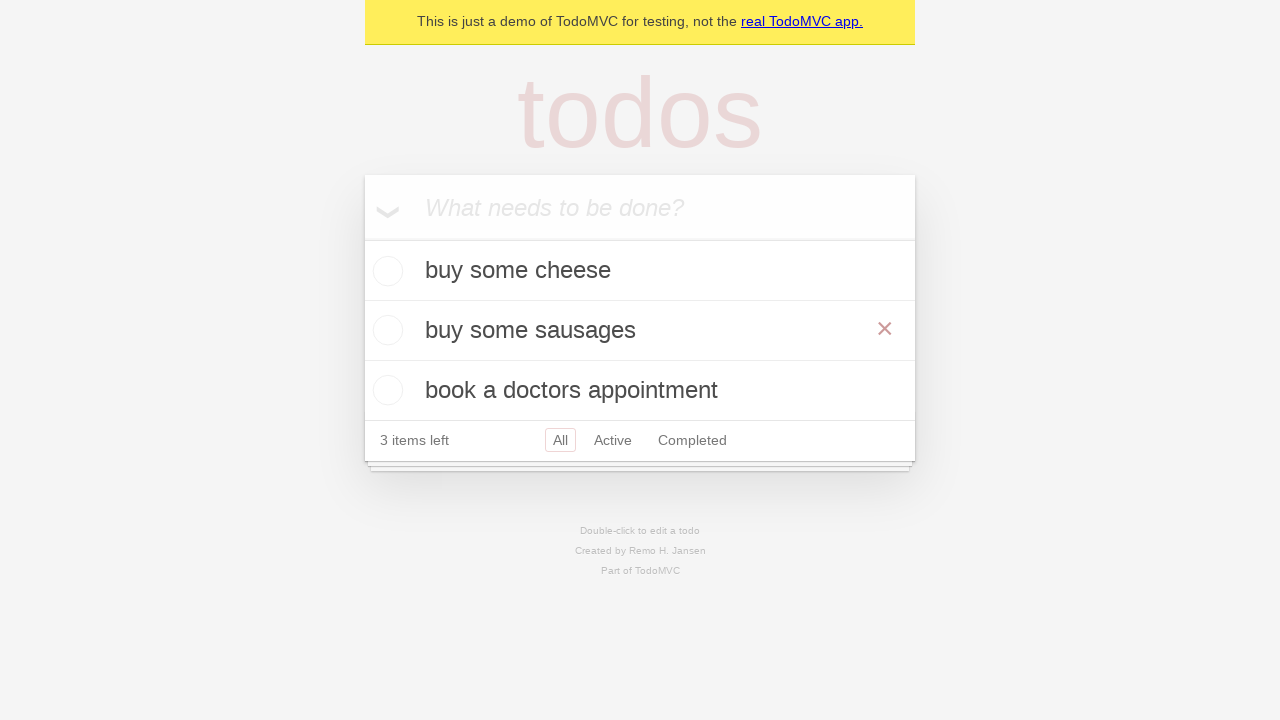

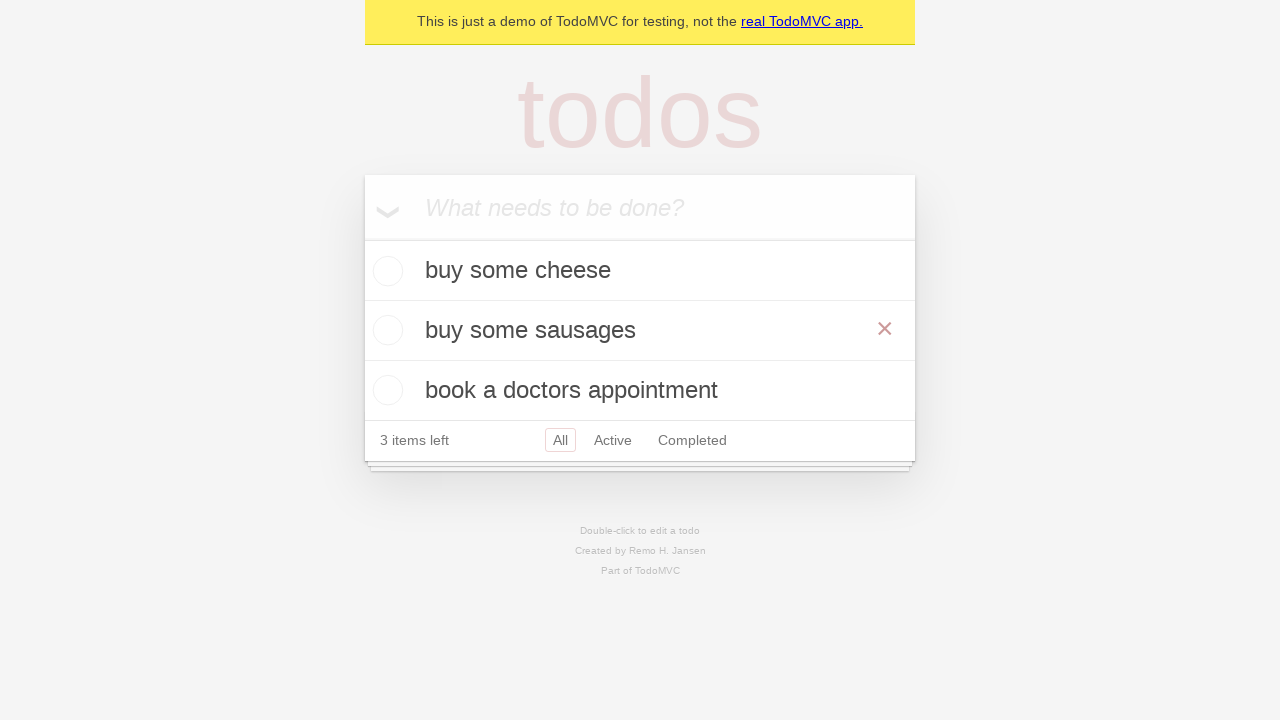